Tests table sorting functionality by clicking on the first column header (Last Name) in Table 1 to trigger sorting

Starting URL: https://the-internet.herokuapp.com/tables

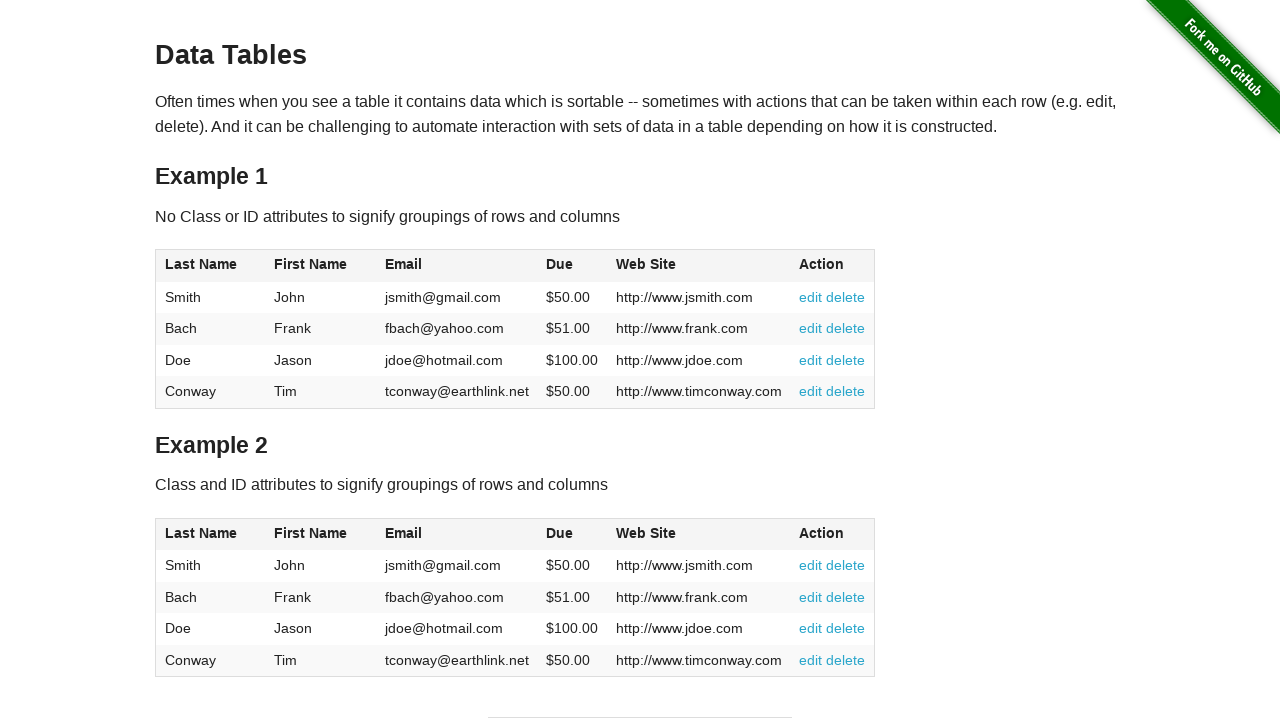

Clicked on Last Name column header in Table 1 to trigger sorting at (210, 266) on xpath=//*[@id='table1']/thead/tr/th[1]
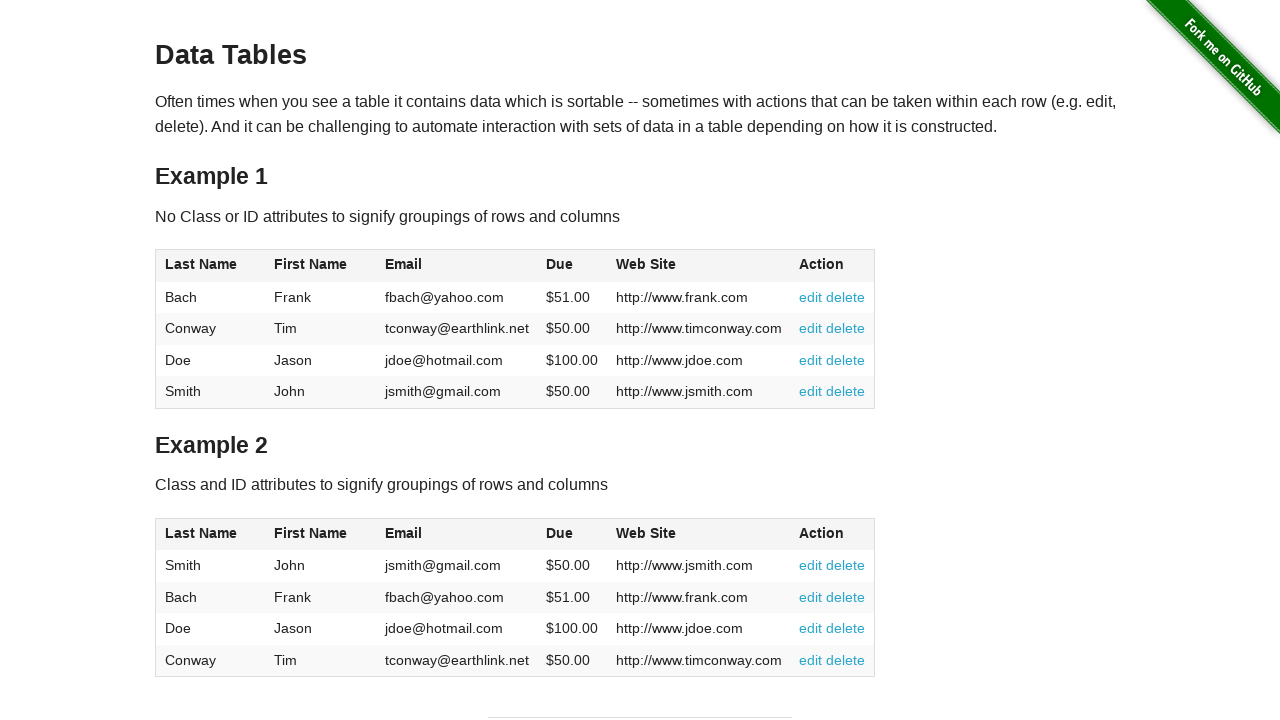

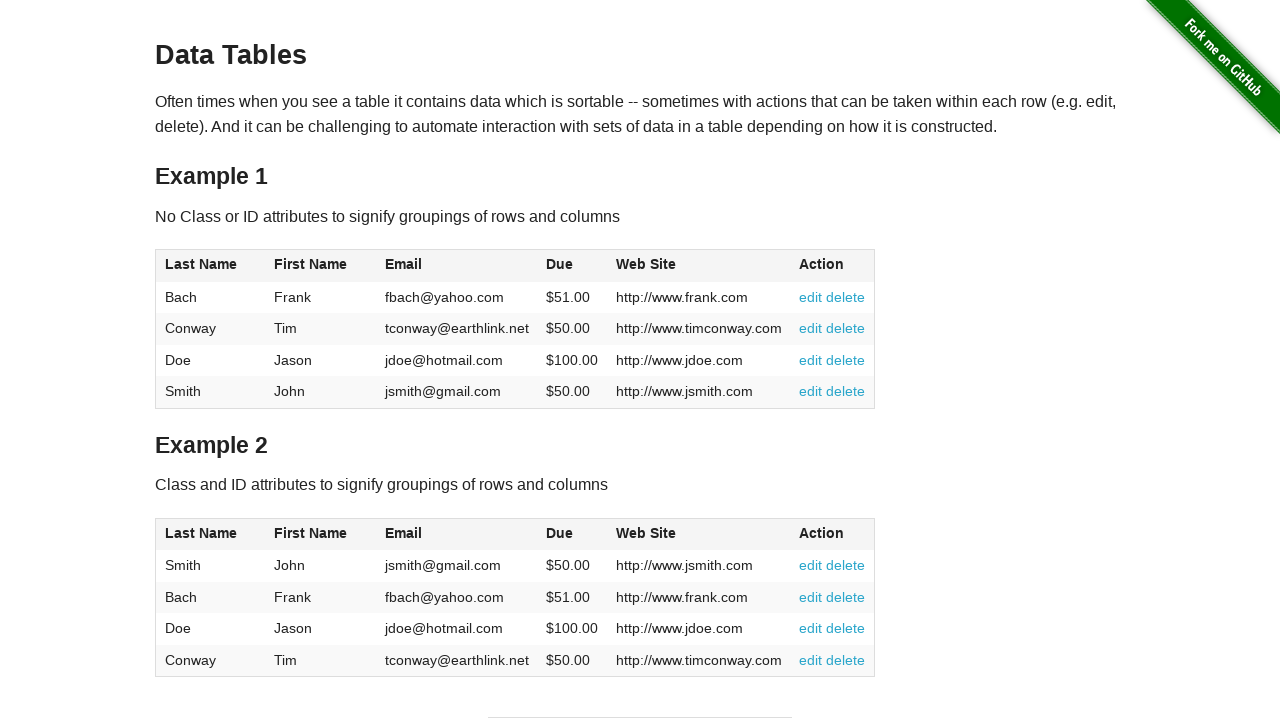